Tests handling of a confirmation alert by clicking the confirm button and dismissing (canceling) the alert

Starting URL: https://demoqa.com/alerts

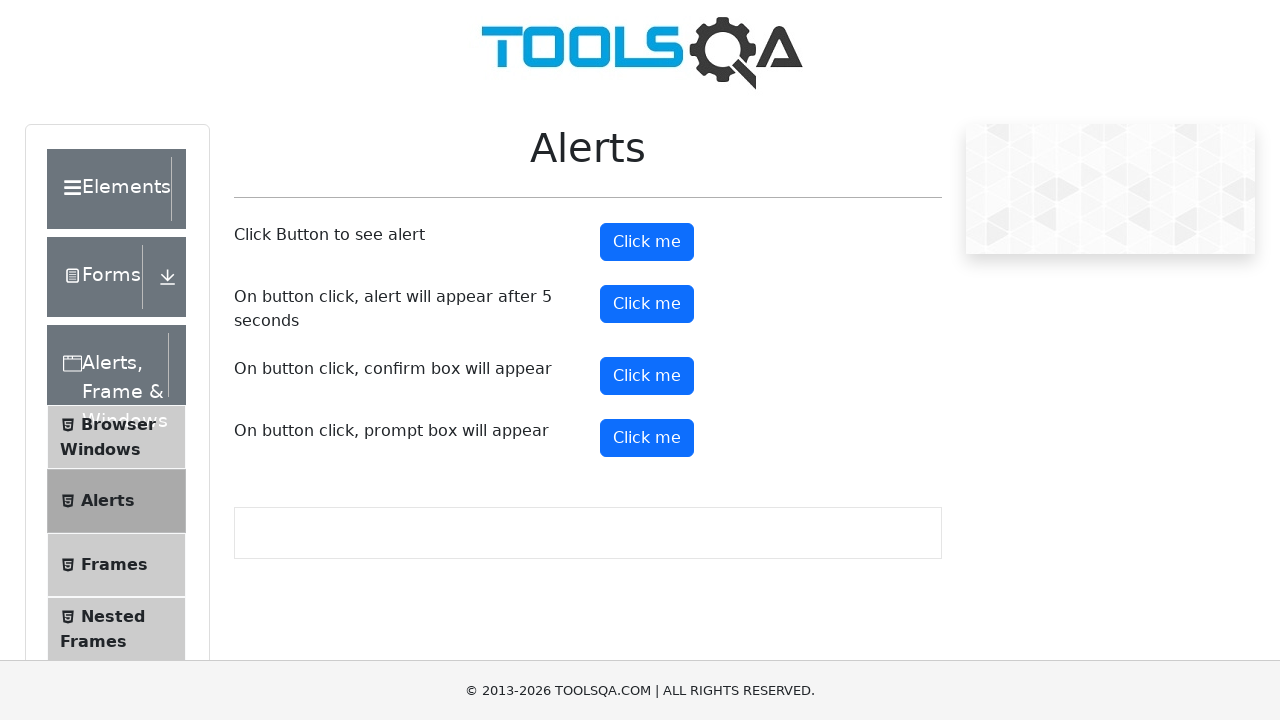

Set up dialog handler to dismiss alerts
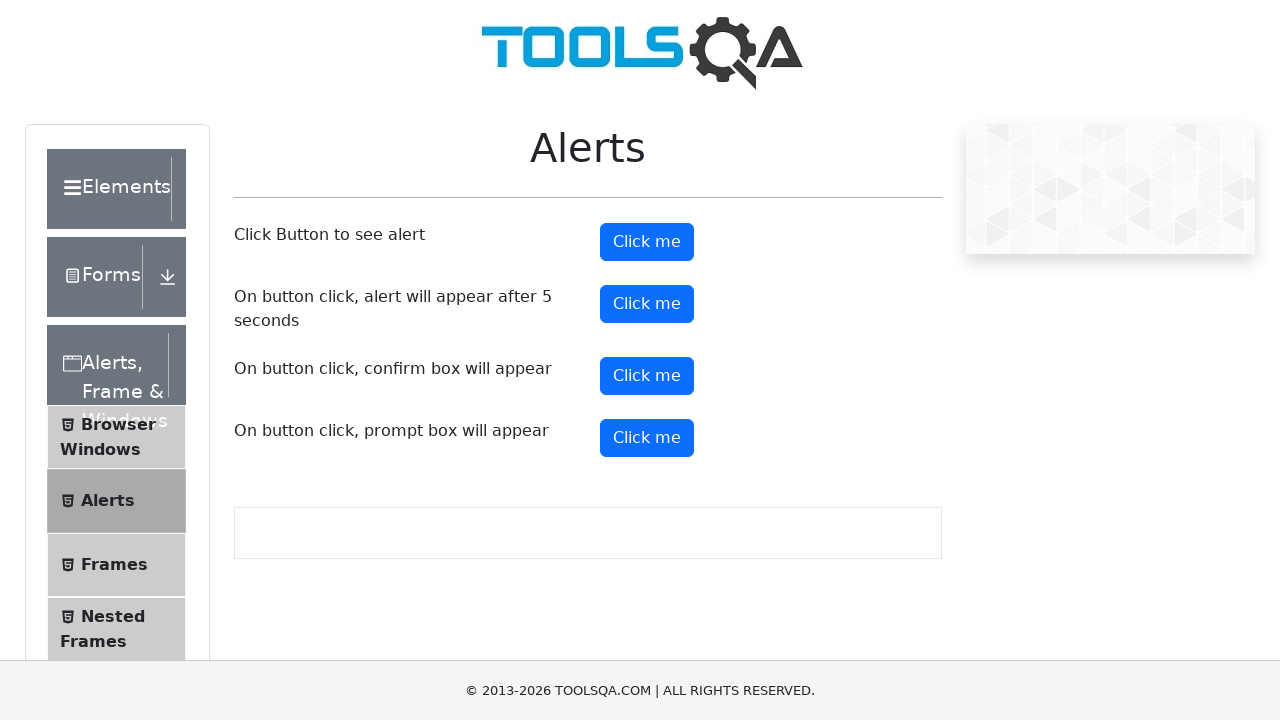

Clicked the confirm button to trigger confirmation alert at (647, 376) on #confirmButton
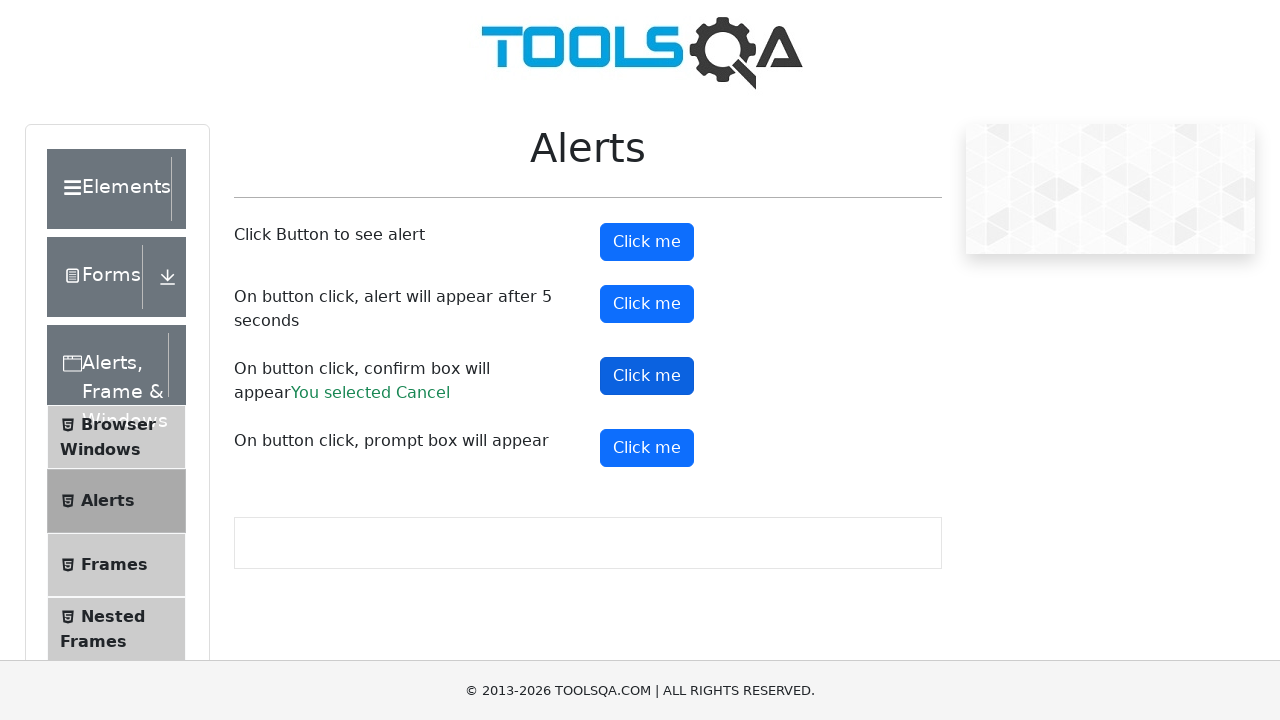

Waited for alert to be processed
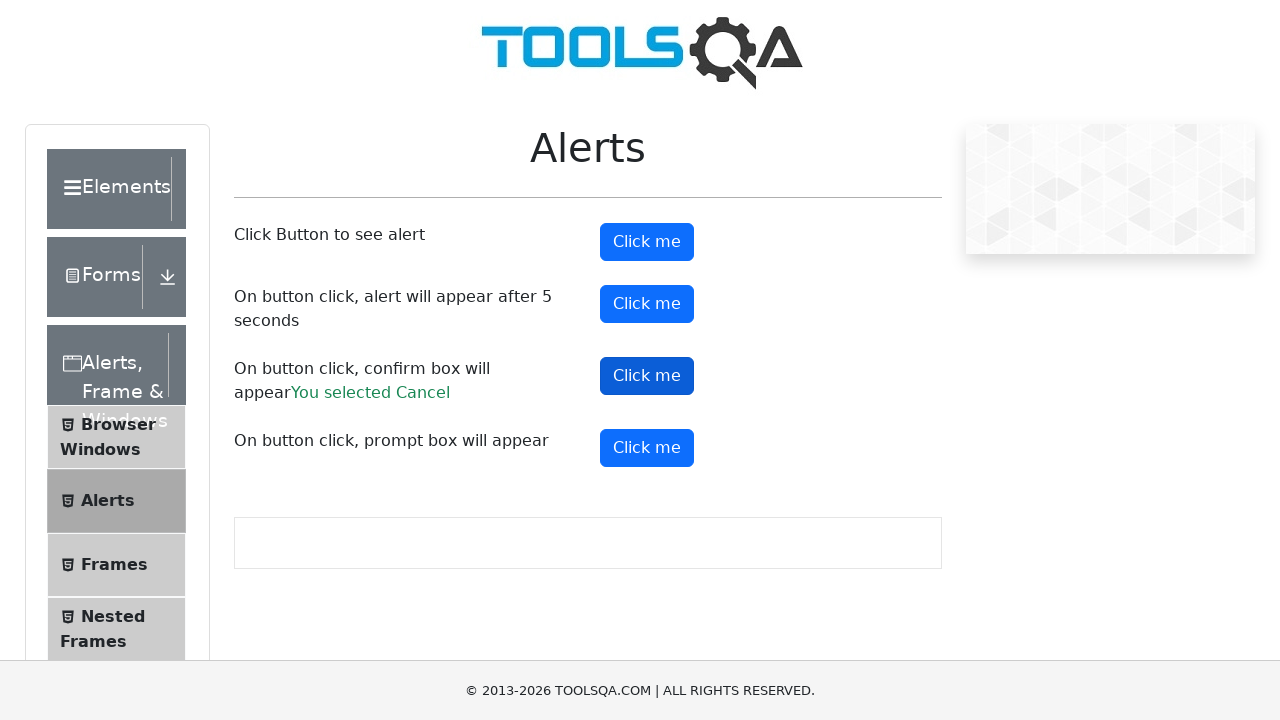

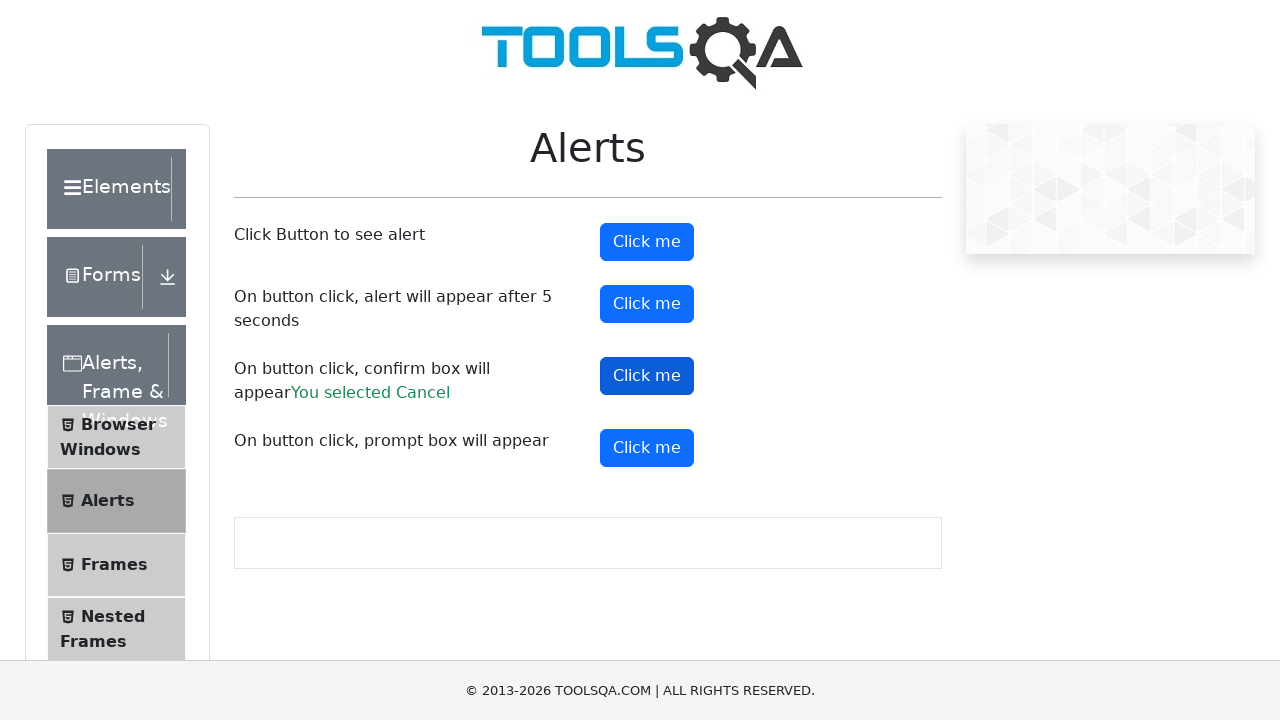